Tests editing a todo item by double-clicking, entering new text, and pressing Enter

Starting URL: https://demo.playwright.dev/todomvc

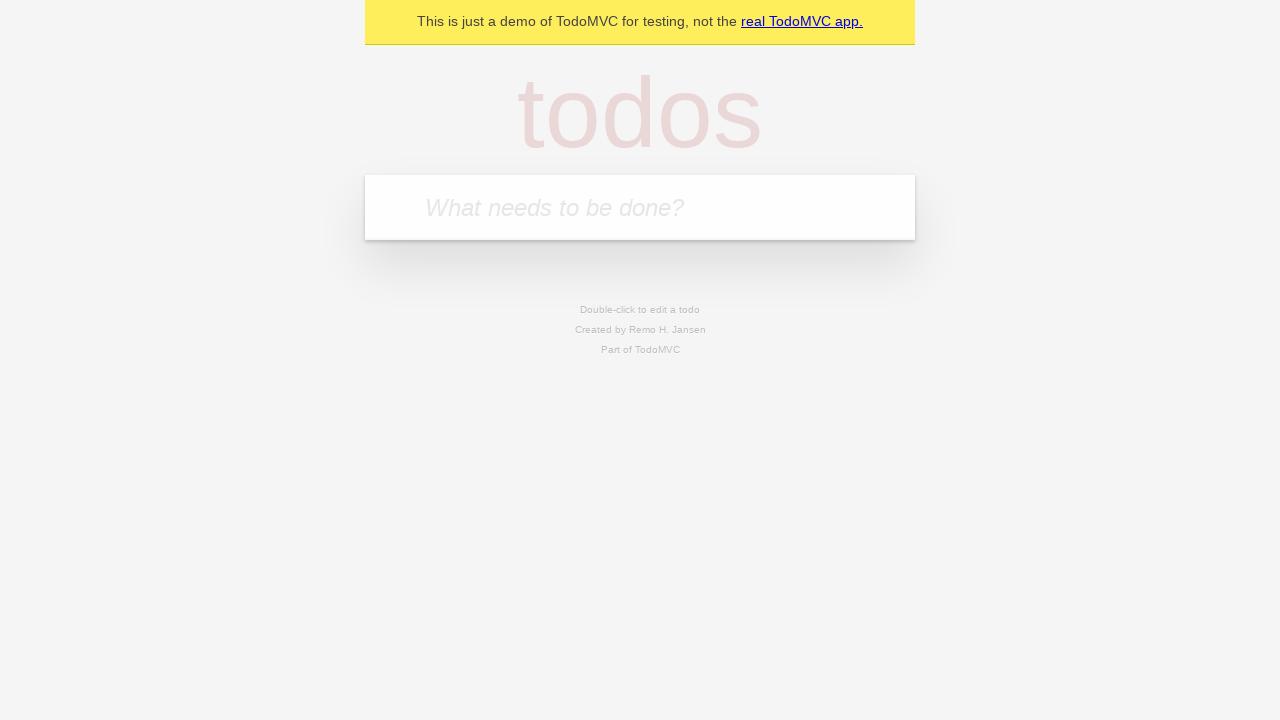

Filled todo input with 'buy some cheese' on internal:attr=[placeholder="What needs to be done?"i]
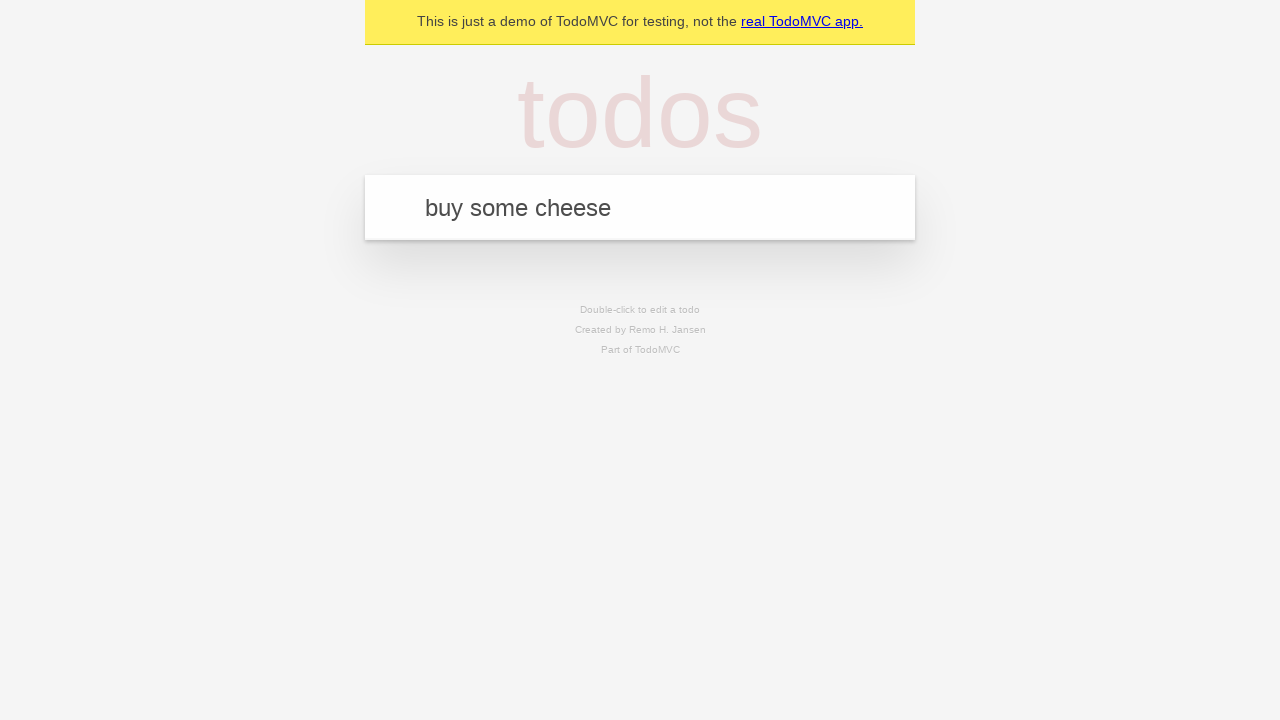

Pressed Enter to create first todo item on internal:attr=[placeholder="What needs to be done?"i]
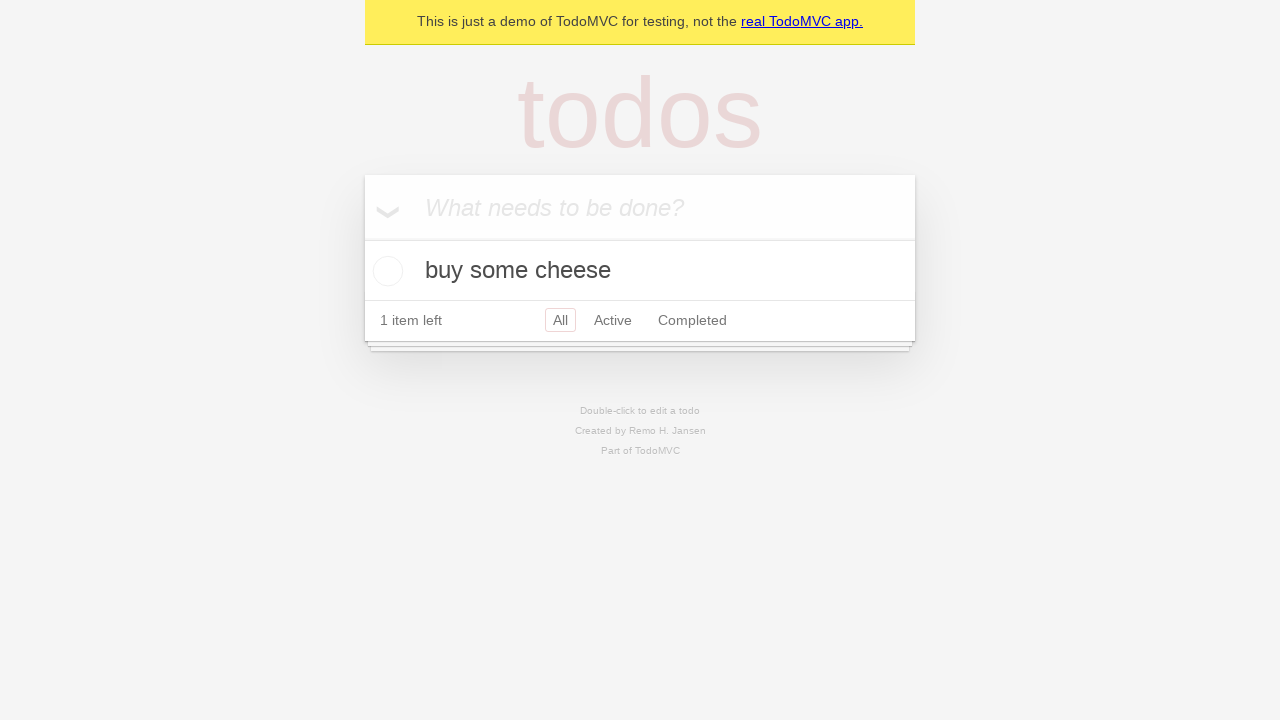

Filled todo input with 'feed the cat' on internal:attr=[placeholder="What needs to be done?"i]
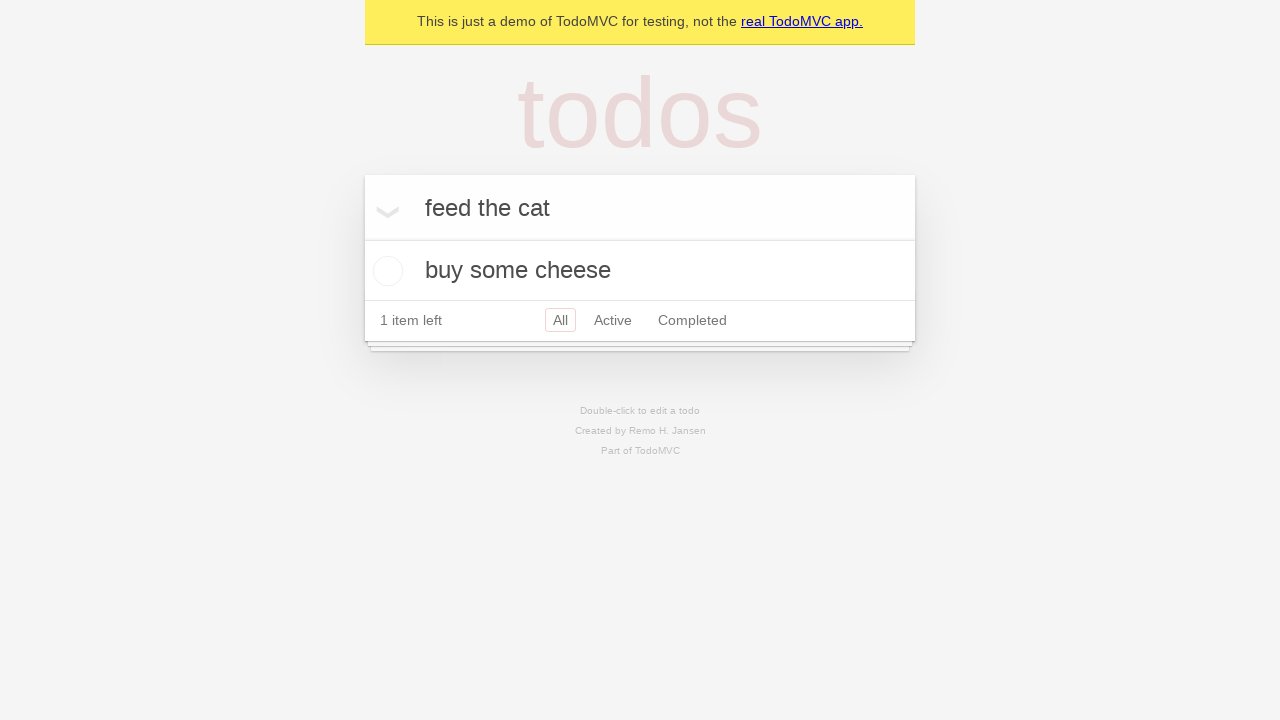

Pressed Enter to create second todo item on internal:attr=[placeholder="What needs to be done?"i]
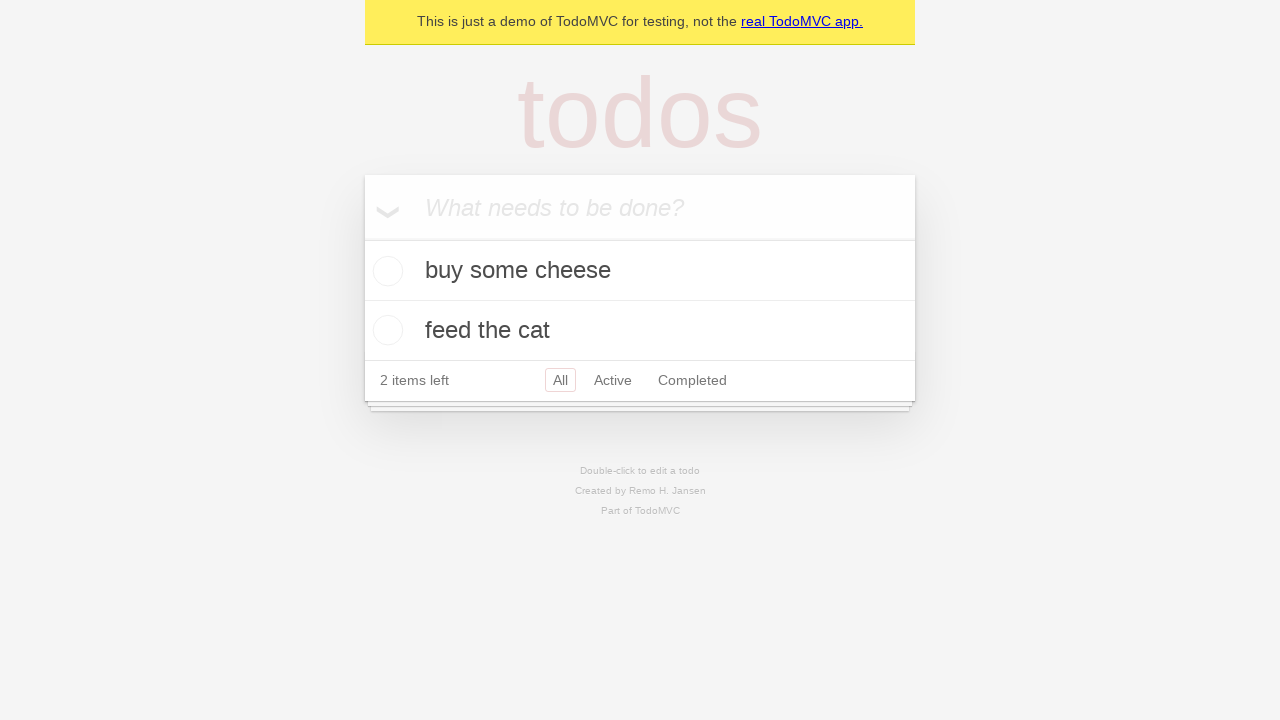

Filled todo input with 'book a doctors appointment' on internal:attr=[placeholder="What needs to be done?"i]
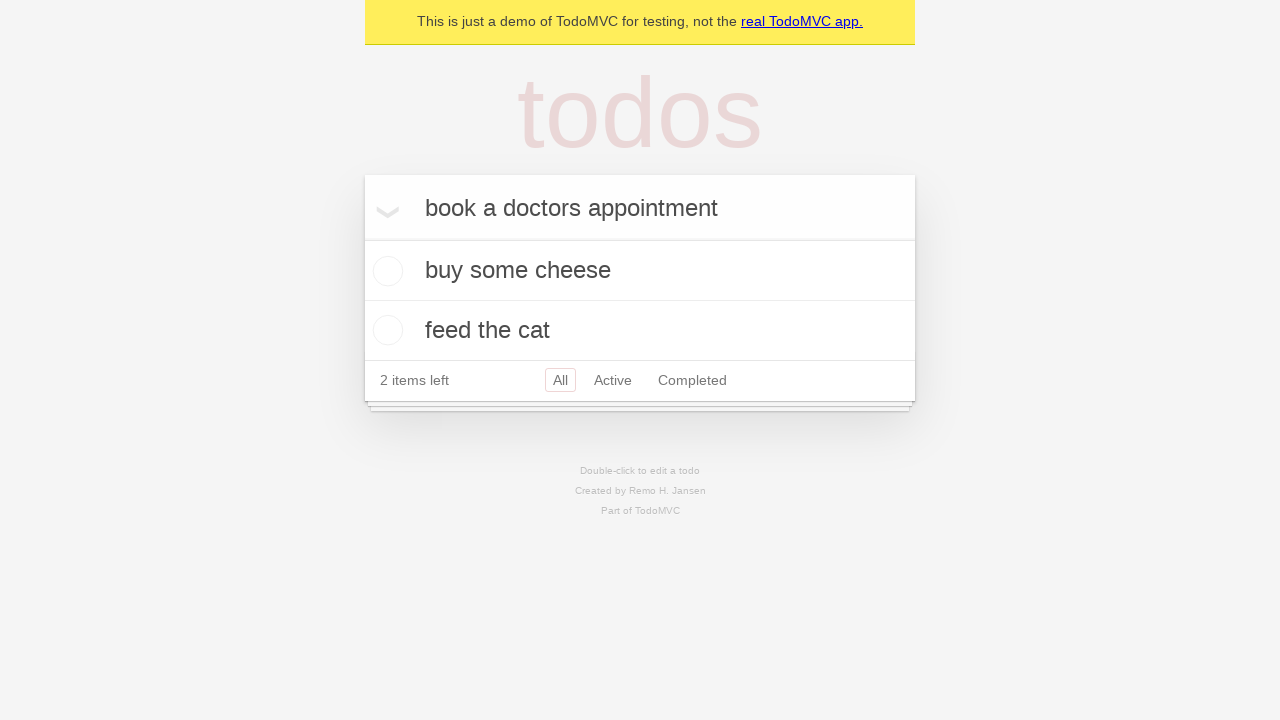

Pressed Enter to create third todo item on internal:attr=[placeholder="What needs to be done?"i]
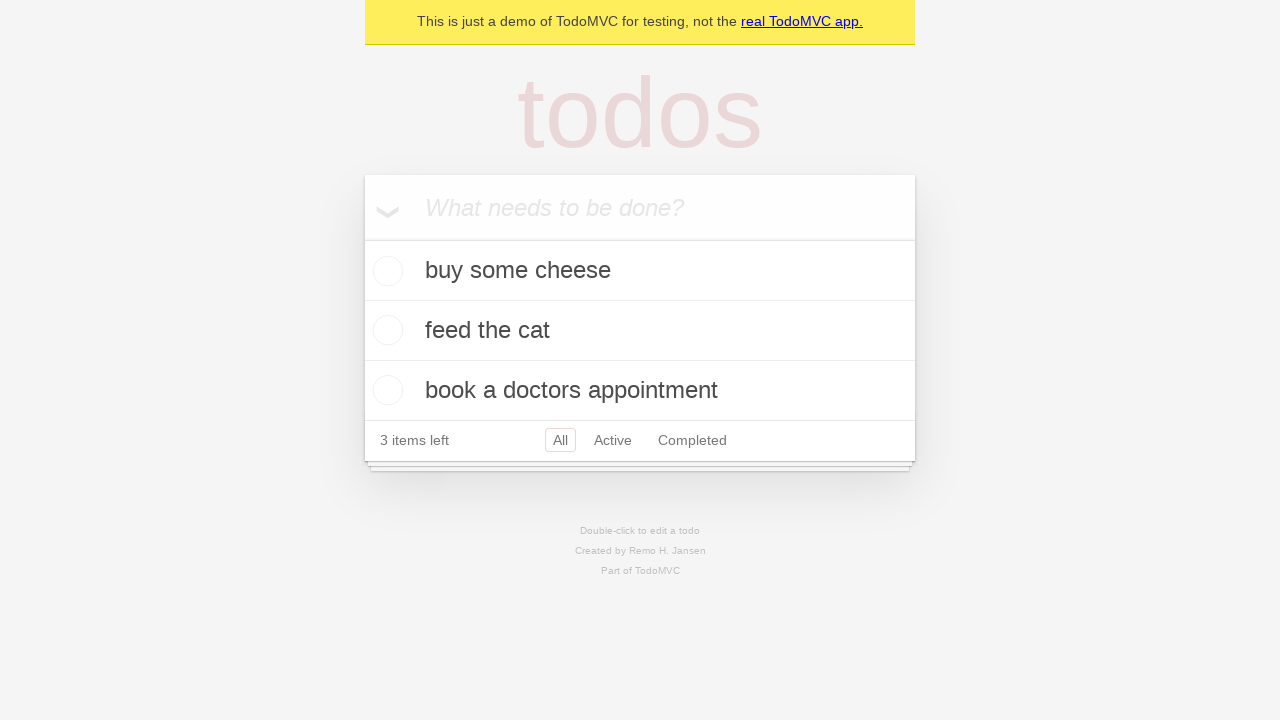

Third todo item loaded and visible
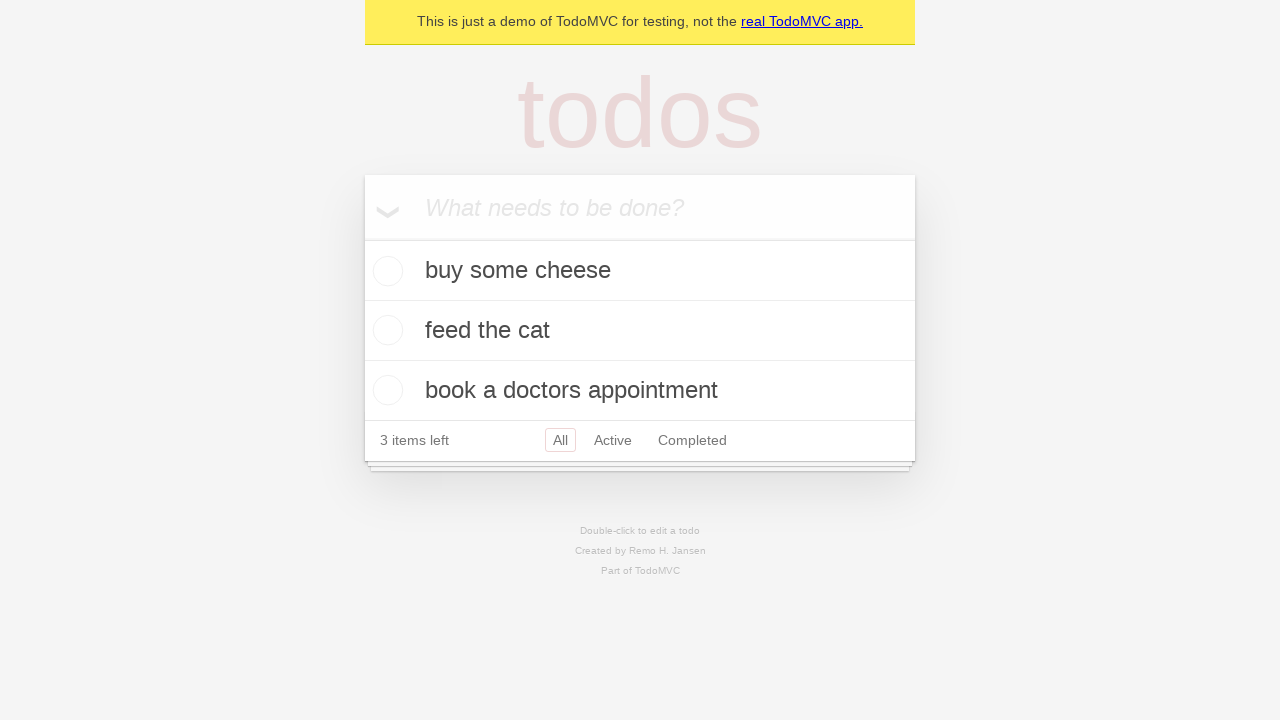

Double-clicked second todo item to enter edit mode at (640, 331) on internal:testid=[data-testid="todo-item"s] >> nth=1
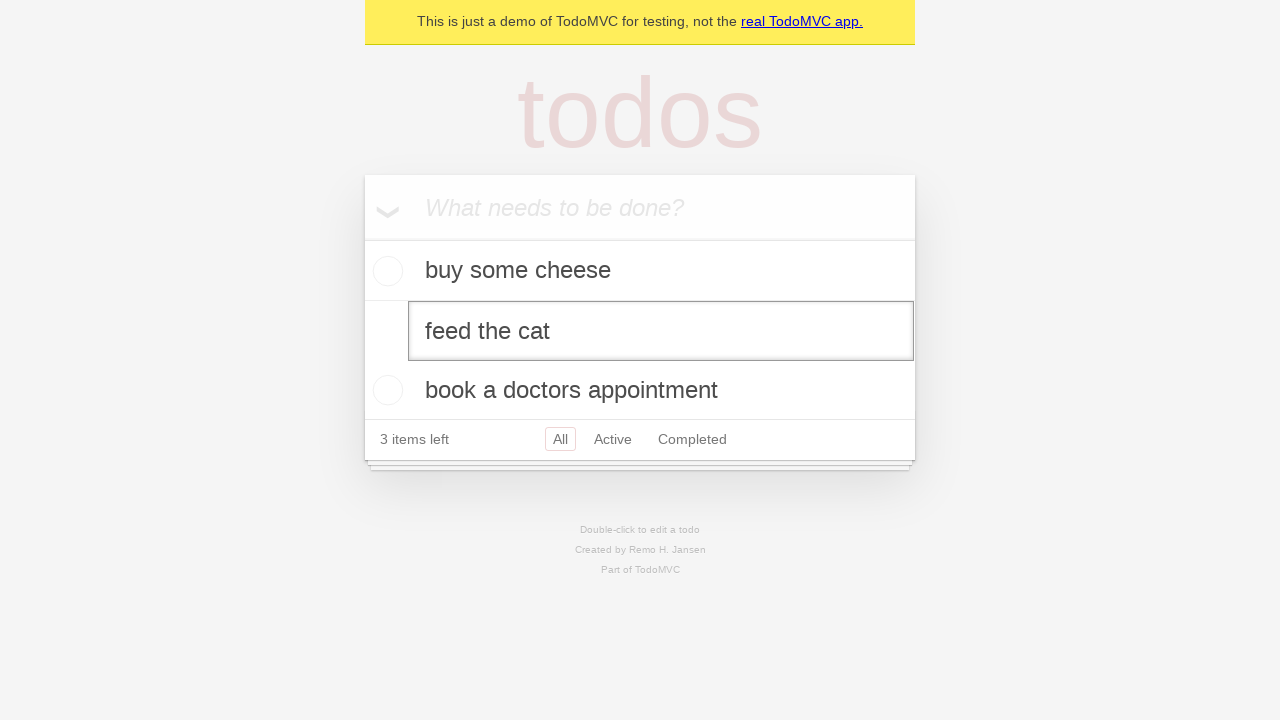

Entered new text 'buy some sausages' in edit field on internal:testid=[data-testid="todo-item"s] >> nth=1 >> internal:role=textbox[nam
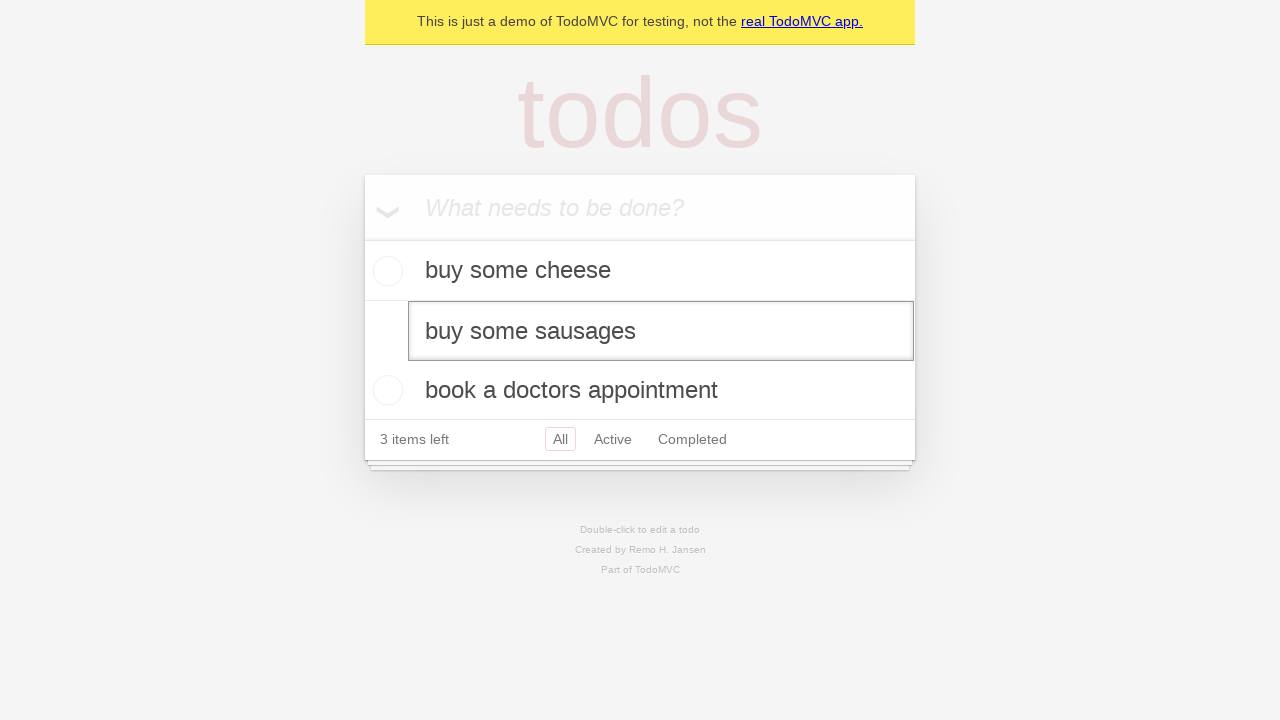

Pressed Enter to confirm todo item edit on internal:testid=[data-testid="todo-item"s] >> nth=1 >> internal:role=textbox[nam
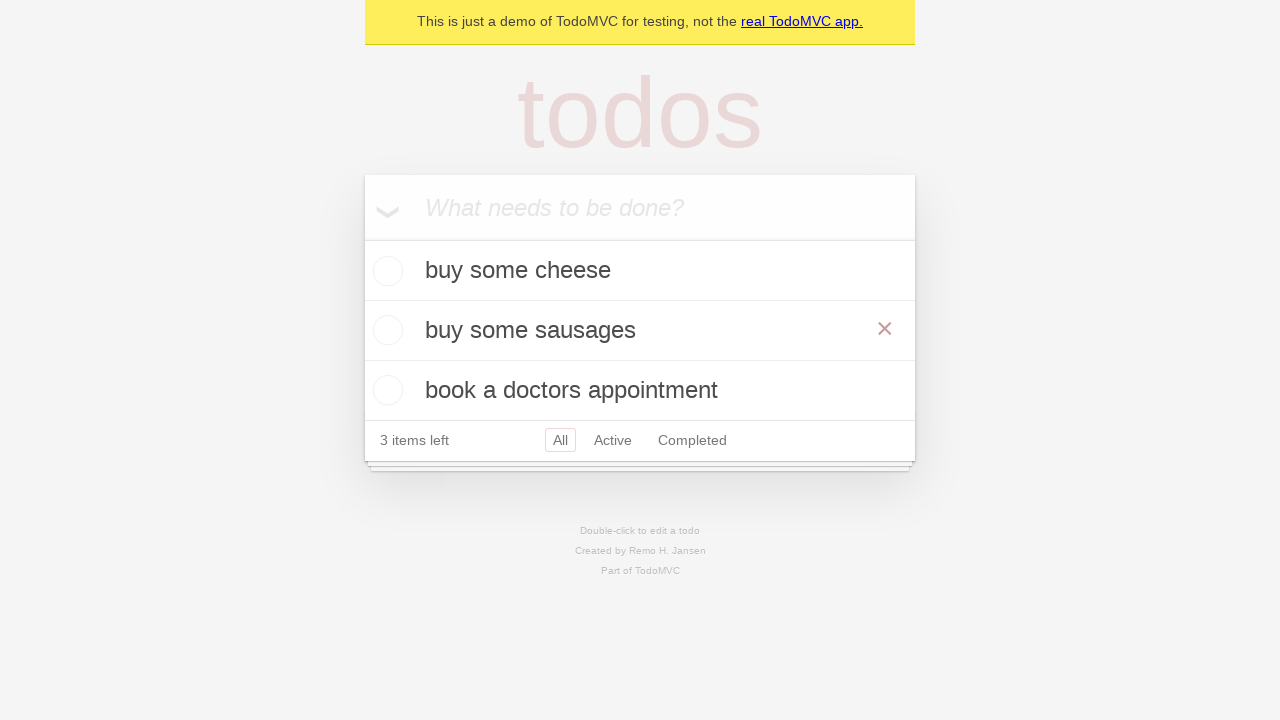

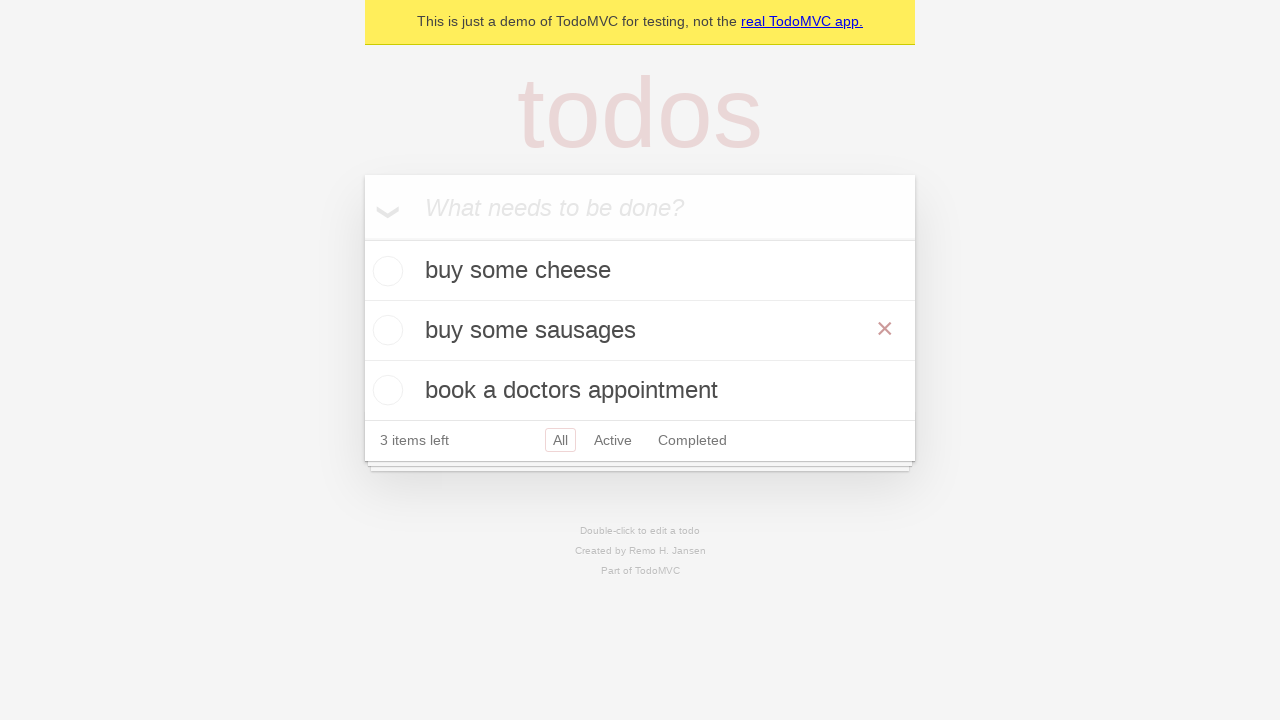